Tests mouse hover functionality by hovering over multiple user avatars

Starting URL: https://the-internet.herokuapp.com/hovers

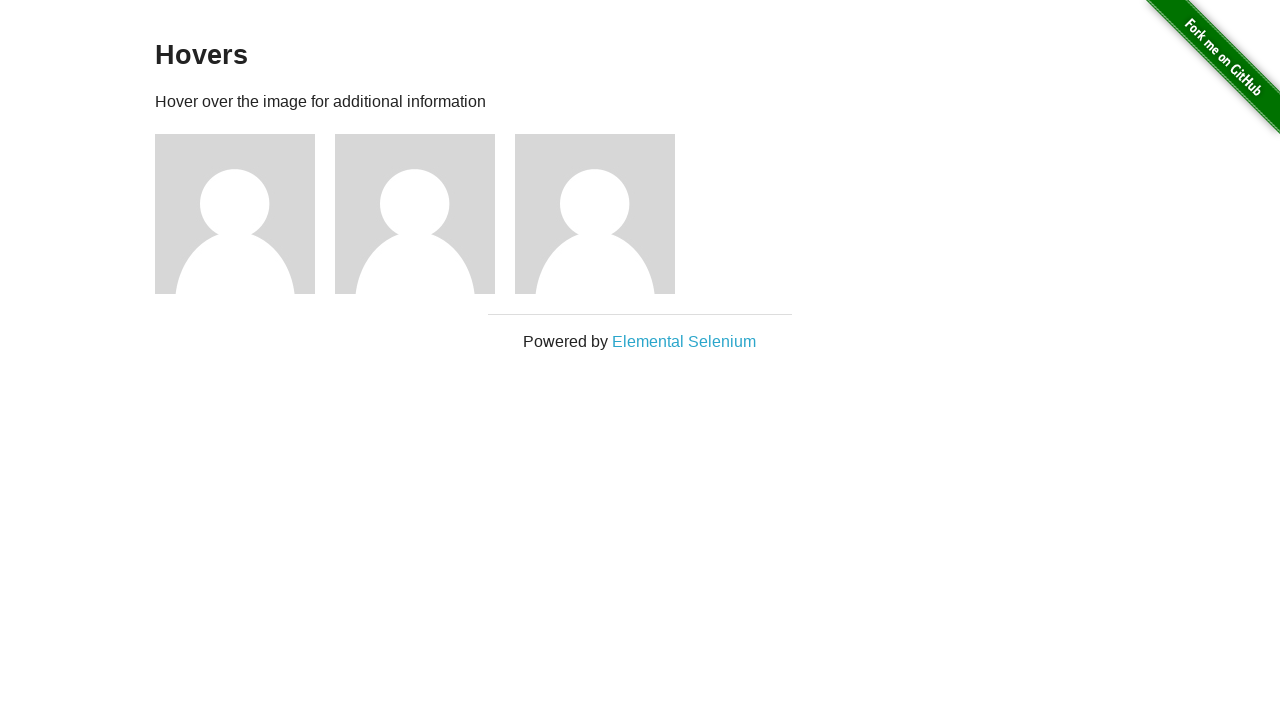

Hovered over first user avatar at (245, 214) on .figure:nth-child(3)
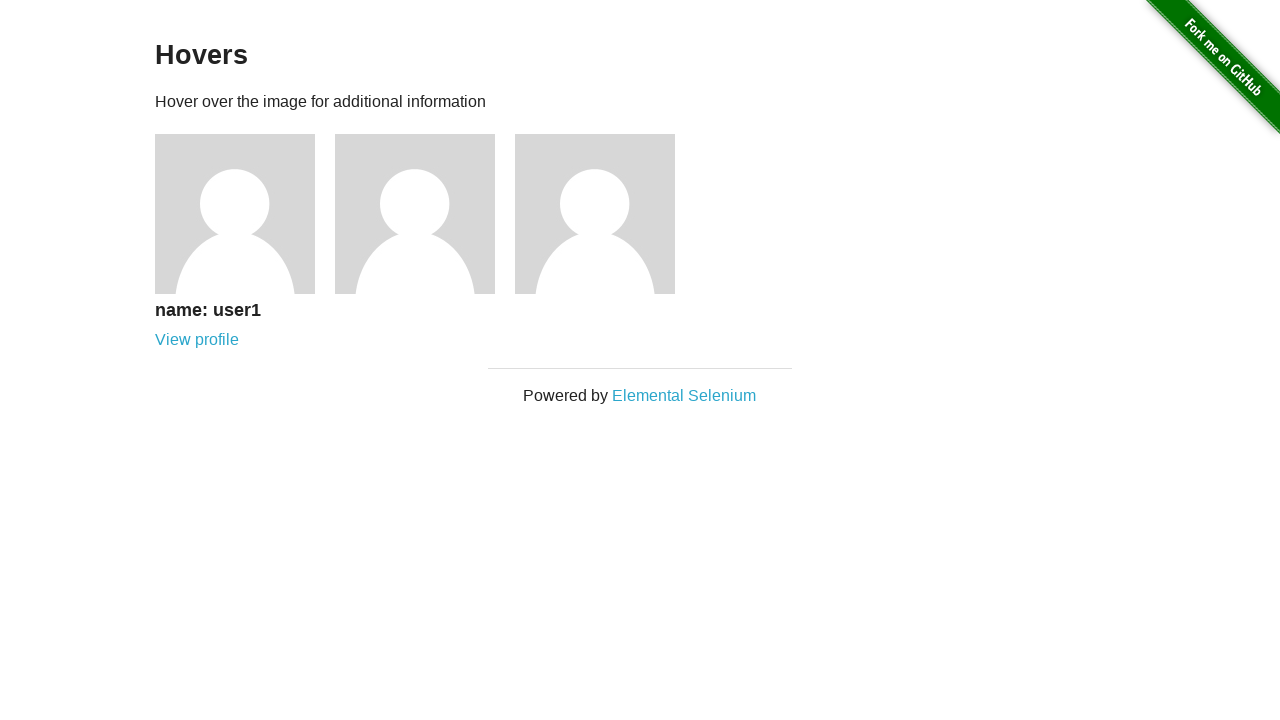

Hovered over second user avatar at (425, 214) on .figure:nth-child(4)
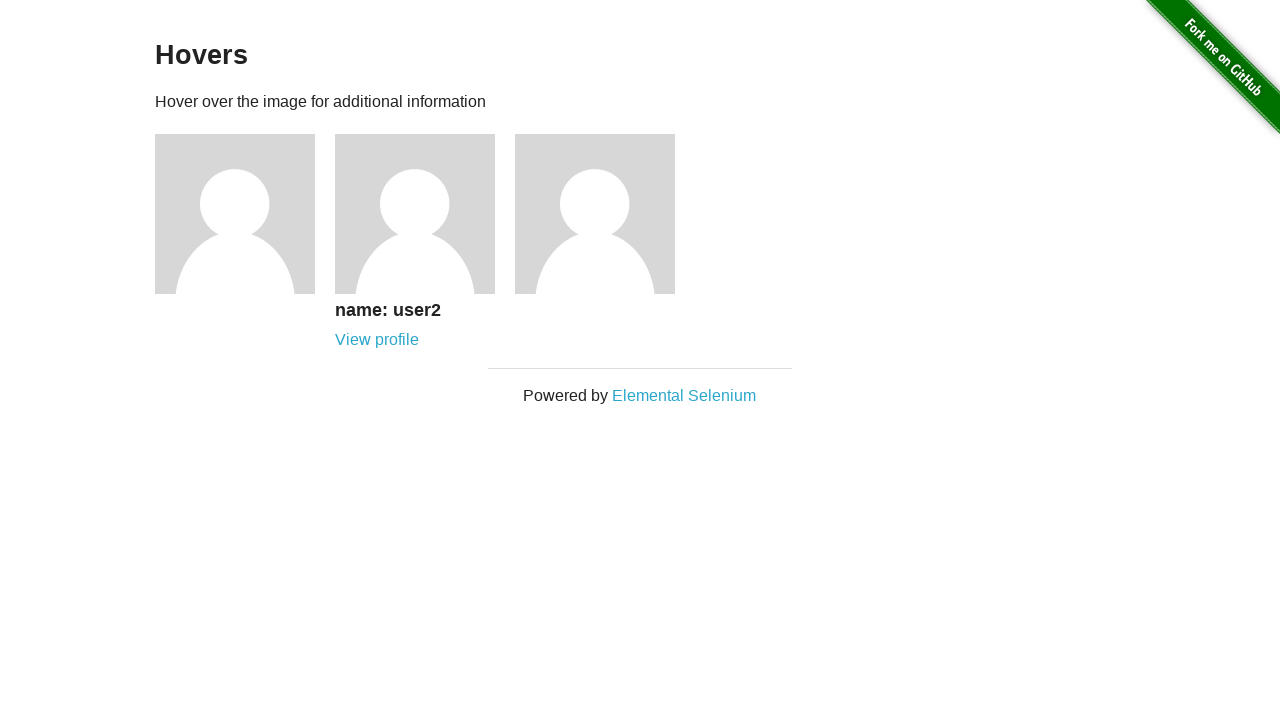

Hovered over third user avatar at (605, 214) on .figure:nth-child(5)
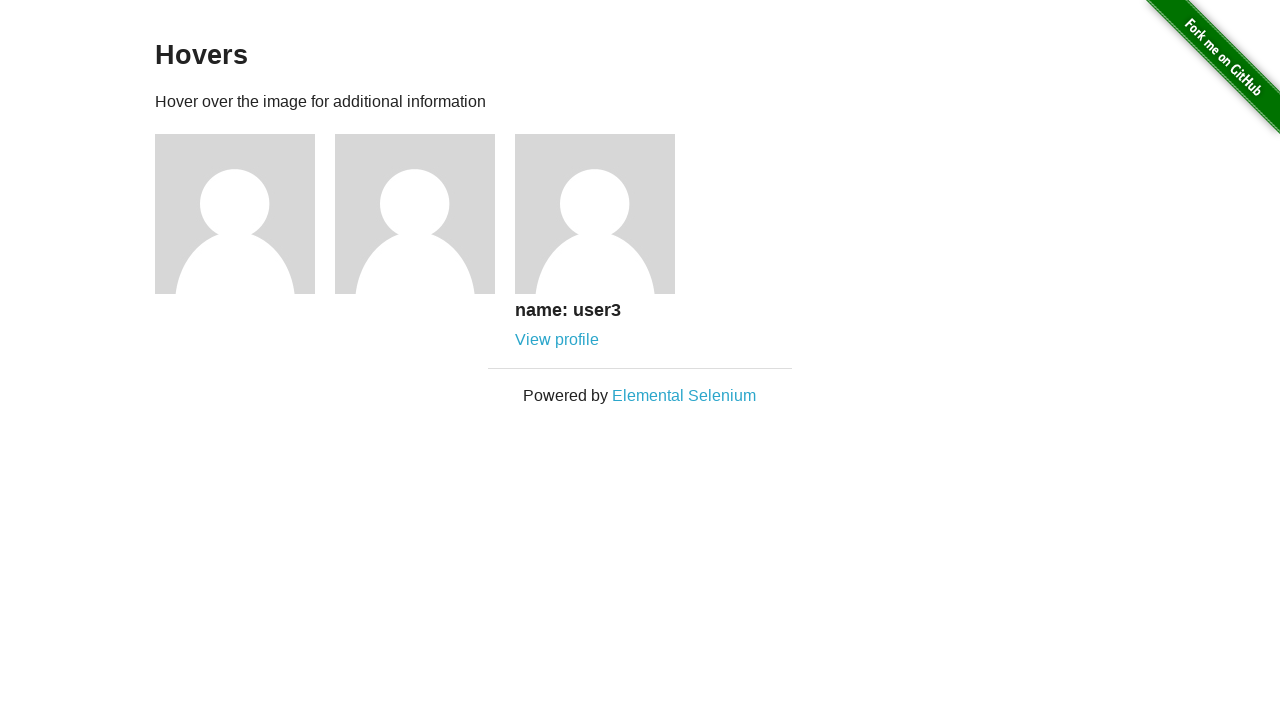

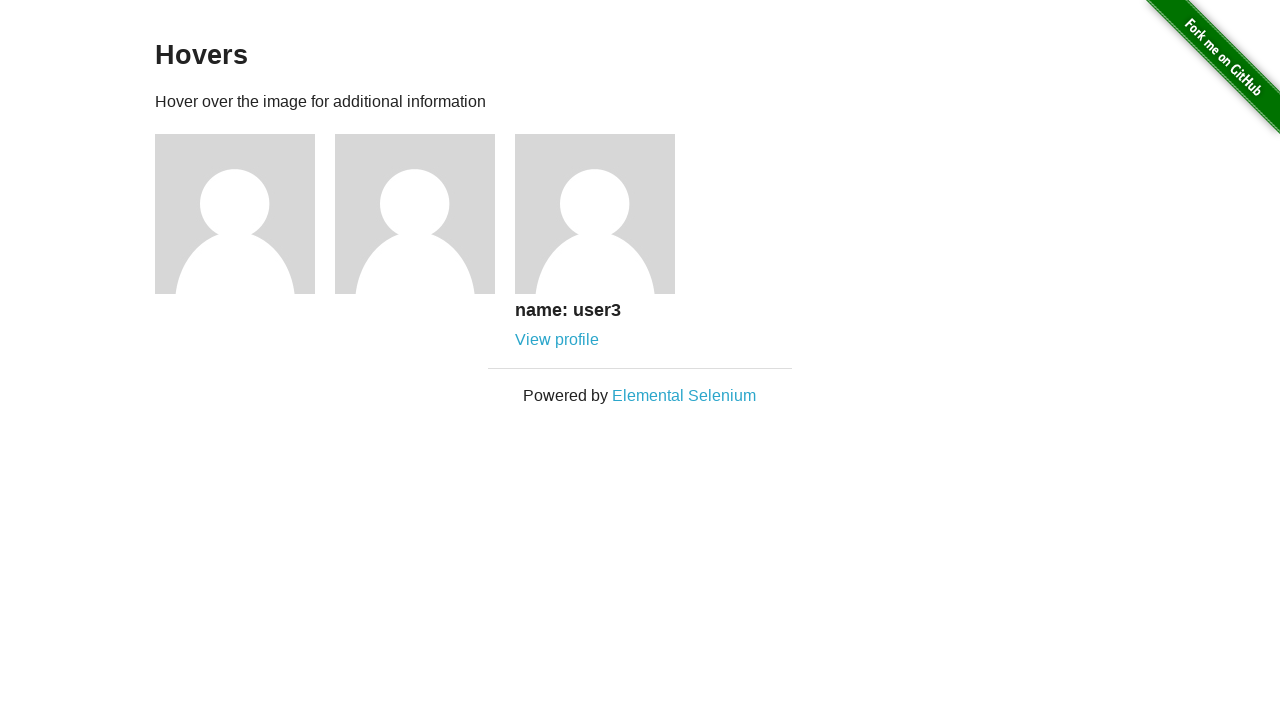